Tests window handling by clicking a link that opens a new window, switching to it, reading text, then switching back to the parent window

Starting URL: https://the-internet.herokuapp.com/windows

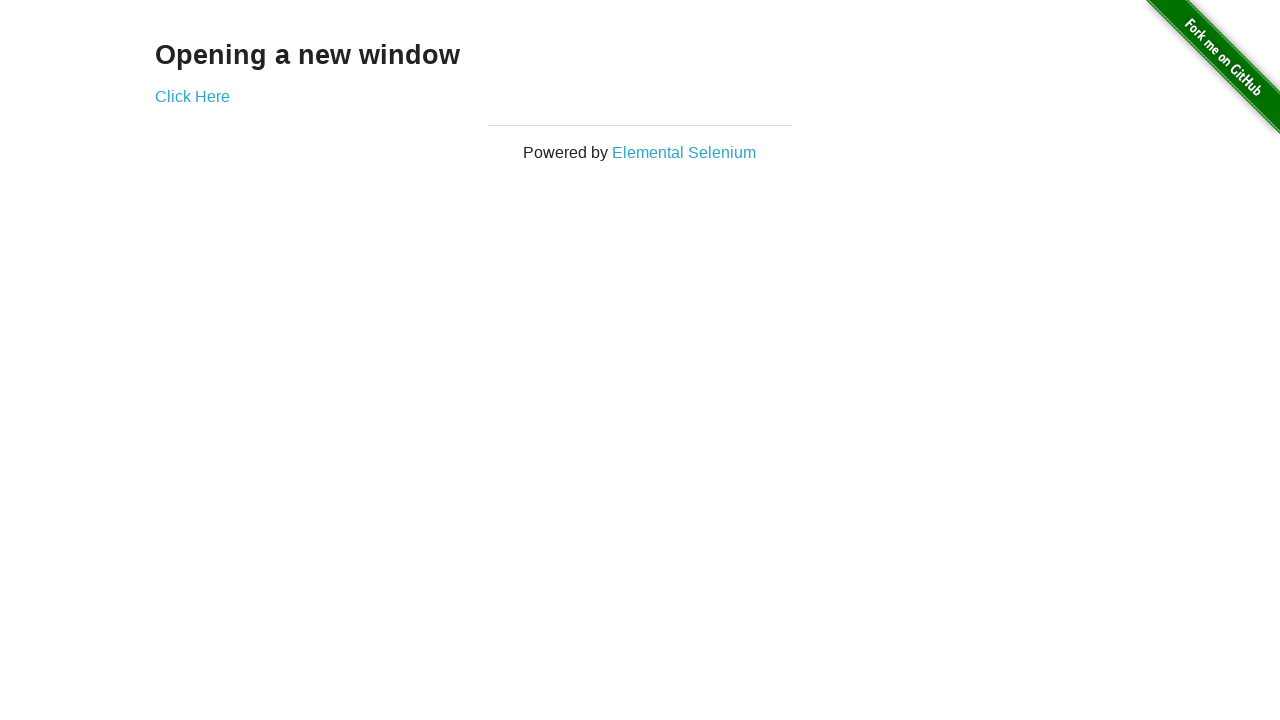

Retrieved heading text from main window
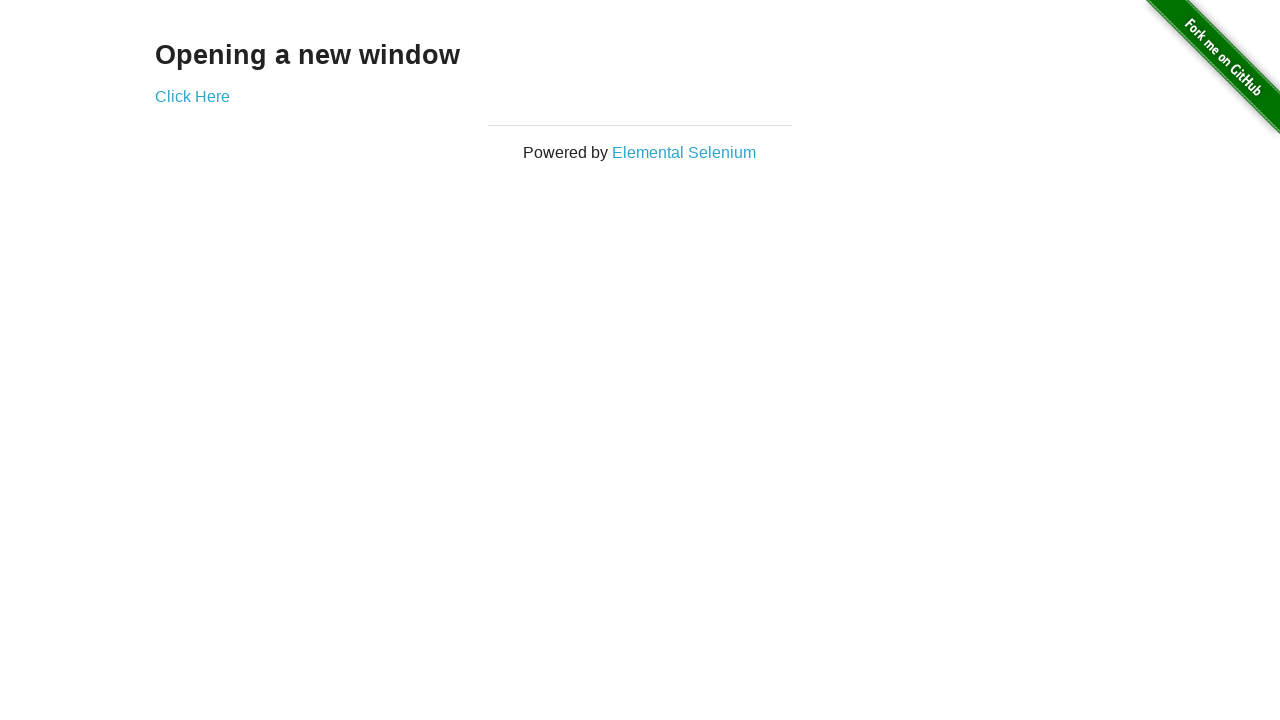

Clicked 'Click Here' link to open new window at (192, 96) on text=Click Here
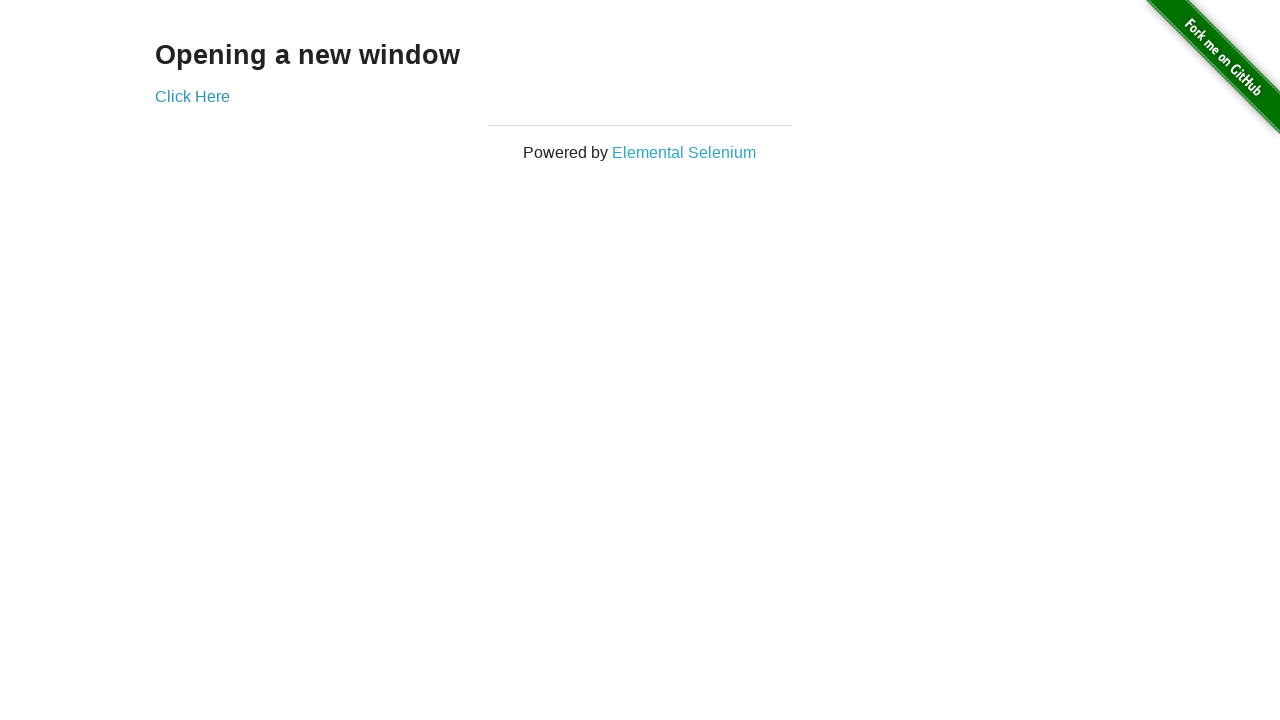

Captured new window/page reference
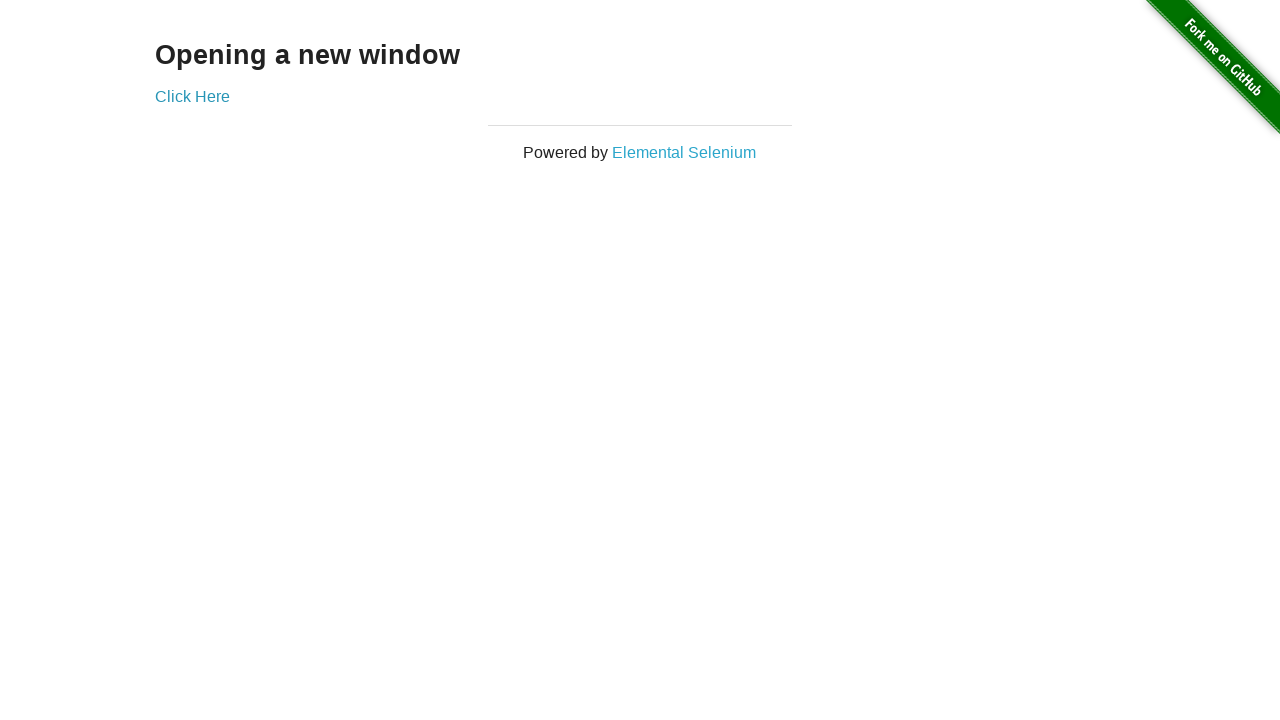

Waited for new window to load
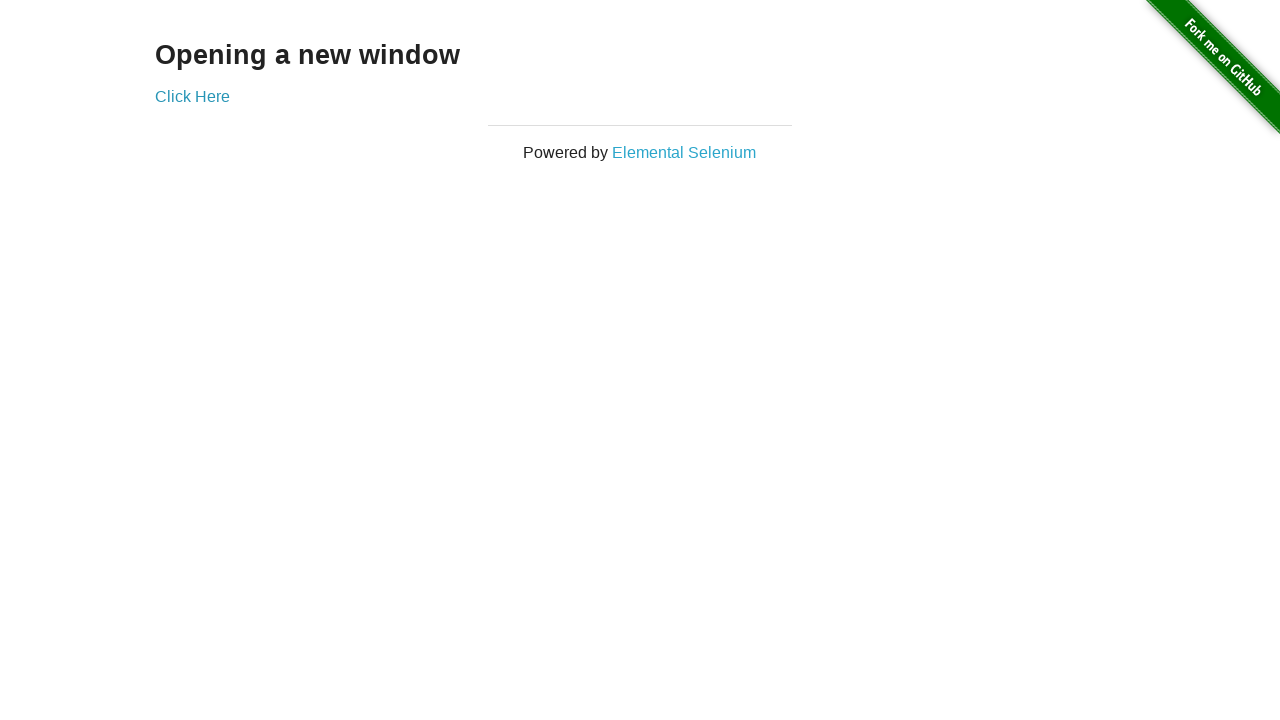

Retrieved heading text from child window
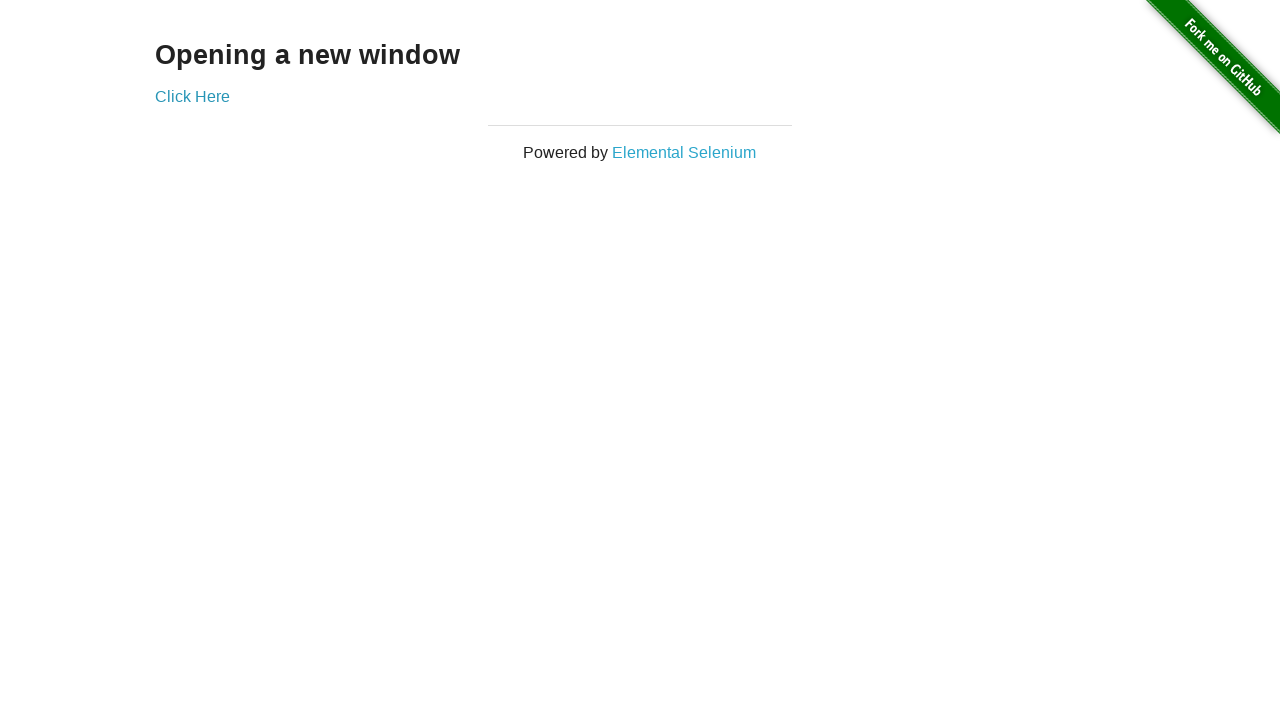

Closed child window
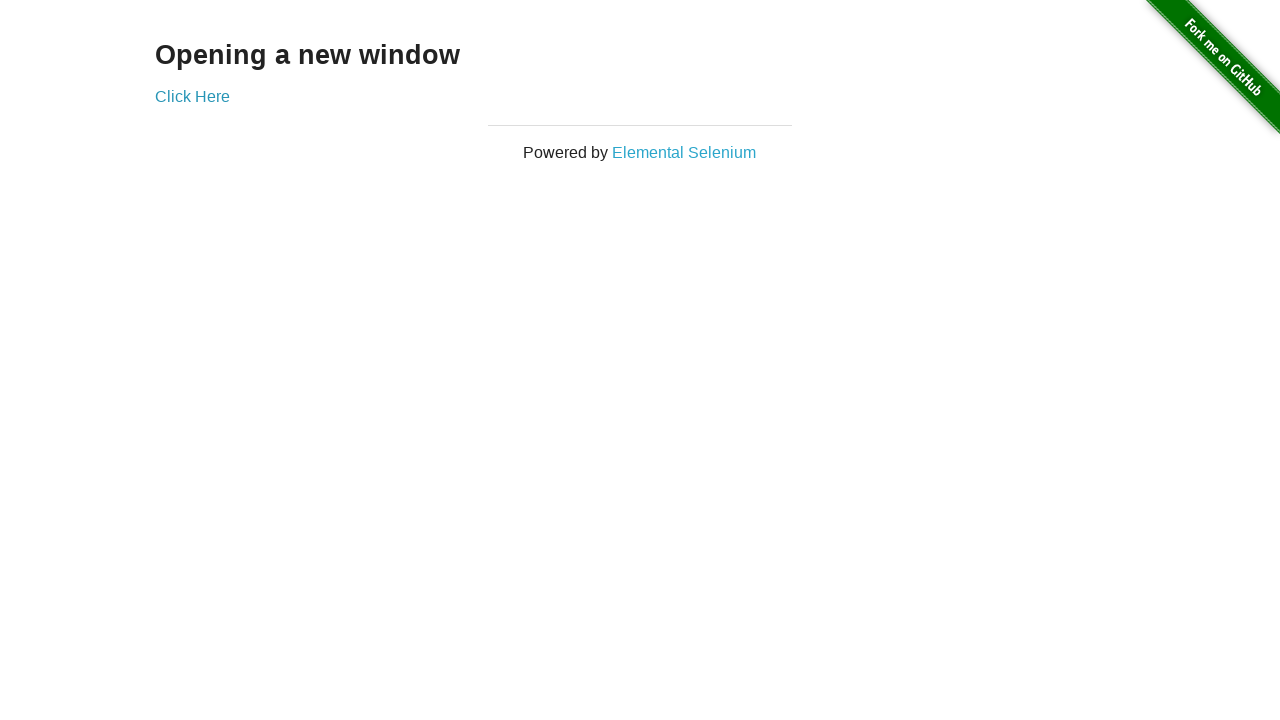

Retrieved heading text from parent window again to verify return
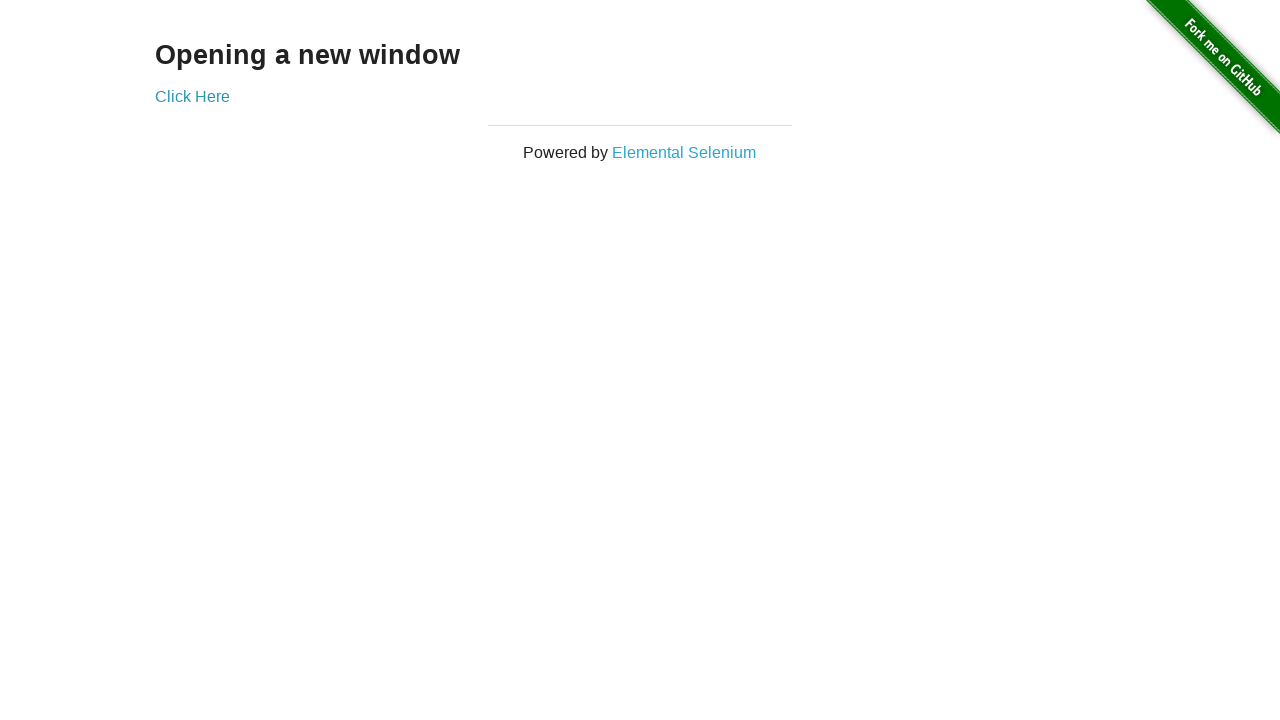

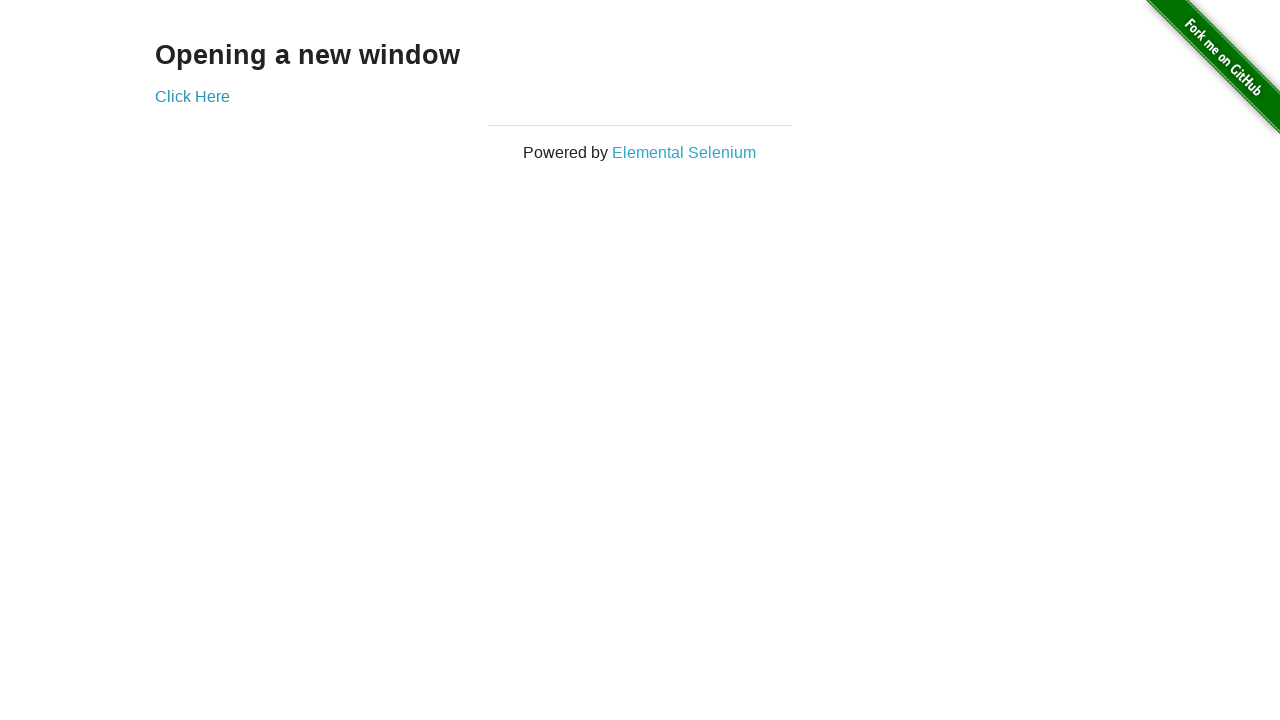